Tests element interactions on a demo page by clearing and filling text inputs and selecting a dropdown option

Starting URL: https://seleniumbase.io/demo_page

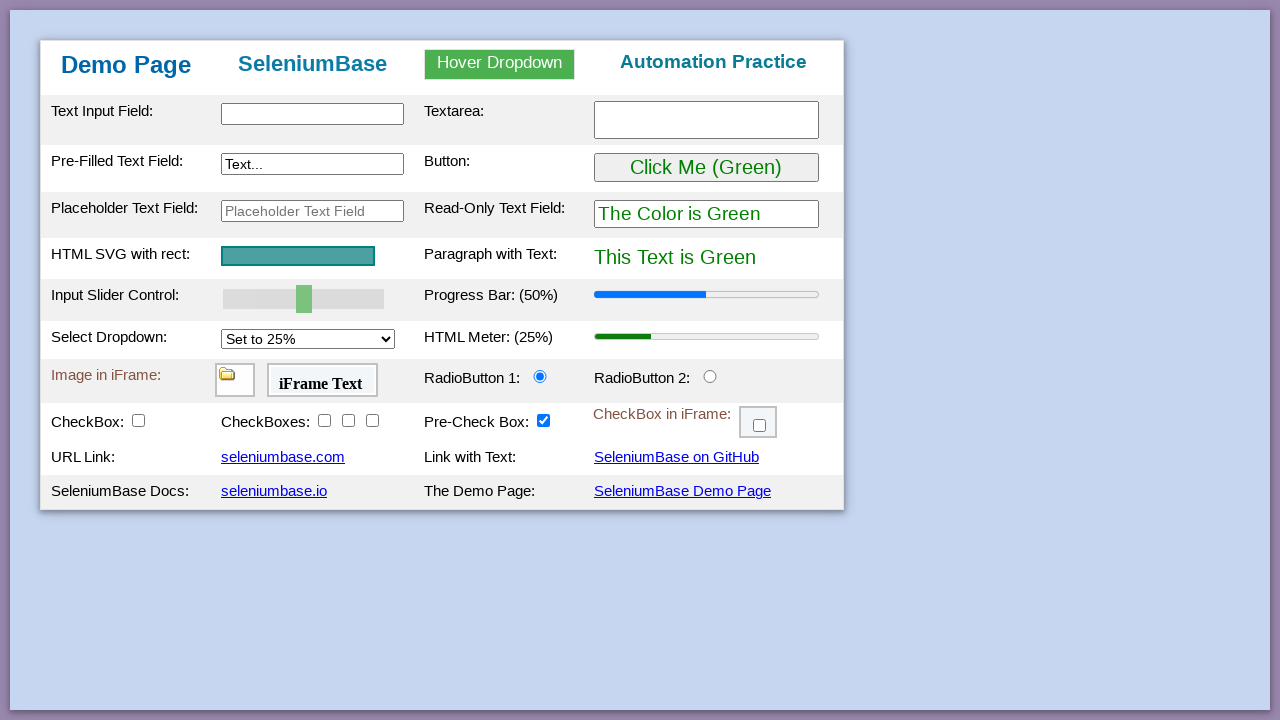

Checked visibility of invalid selector #myTextInput321
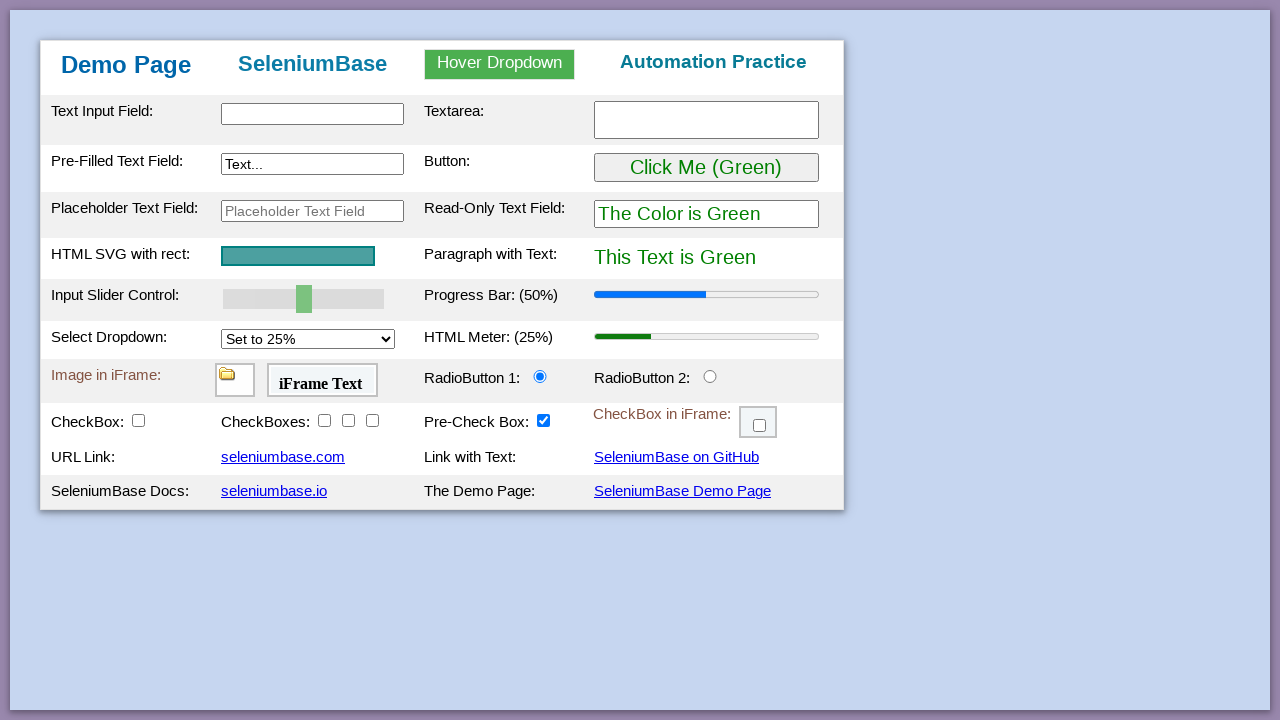

Cleared text input field #myTextInput2 on #myTextInput2
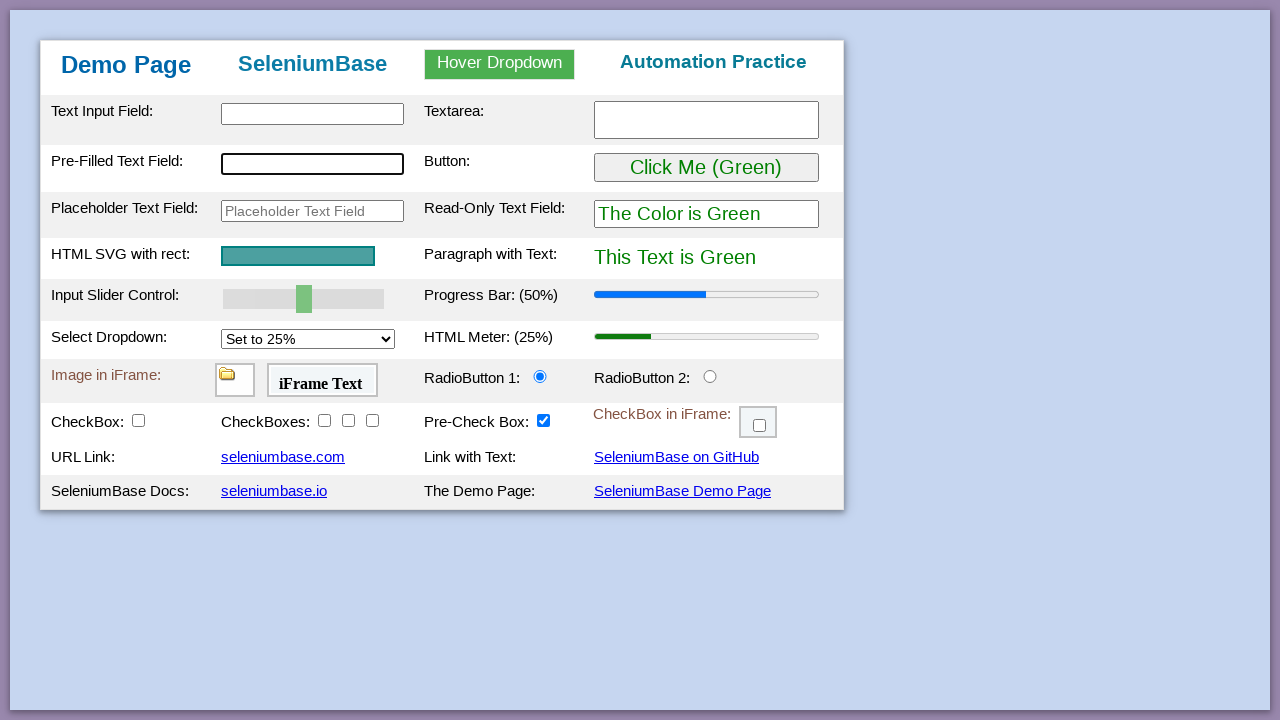

Filled text input #myTextInput2 with 'CSGO' on #myTextInput2
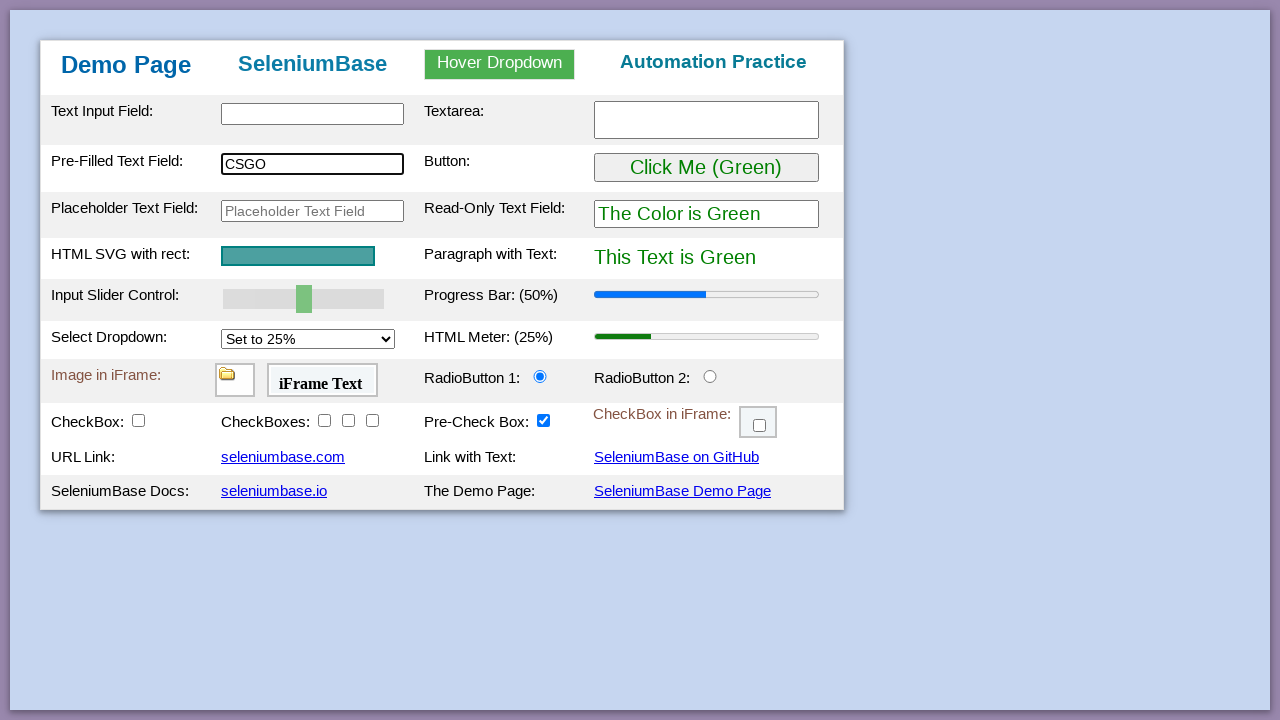

Filled placeholder text field with 'GabeN' on #placeholderText
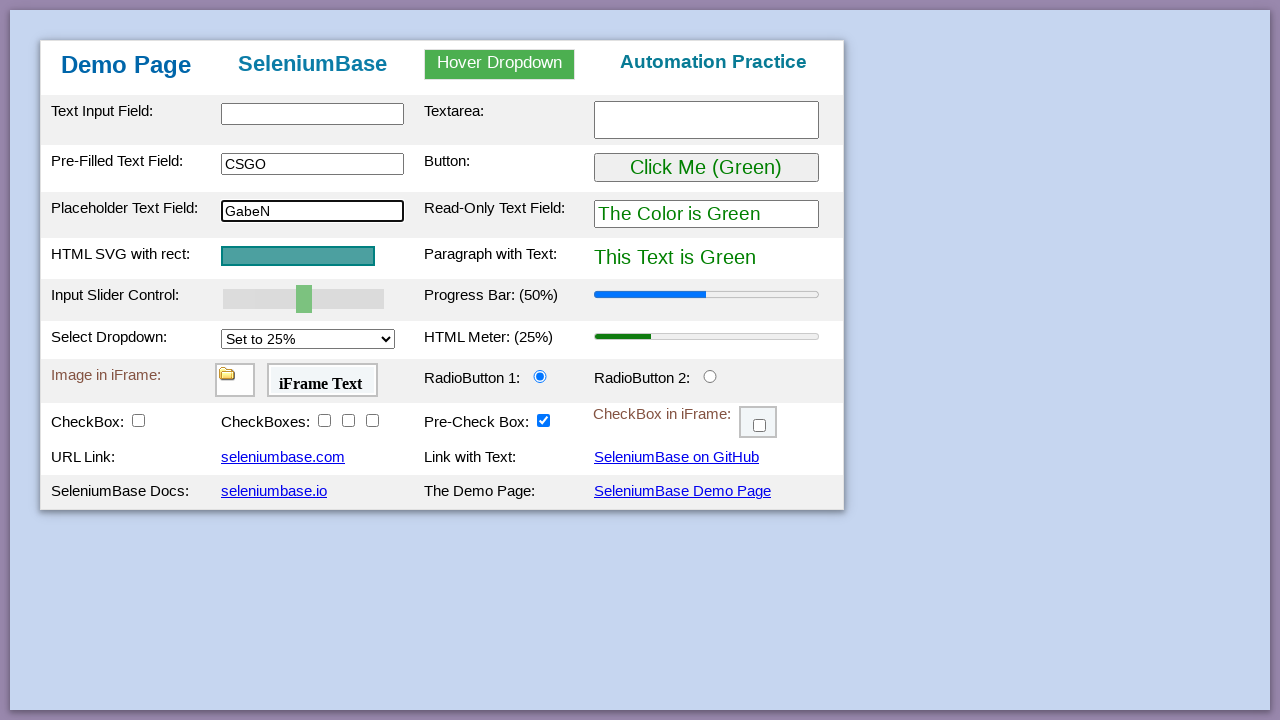

Selected 'Set to 75%' option from dropdown #mySelect on #mySelect
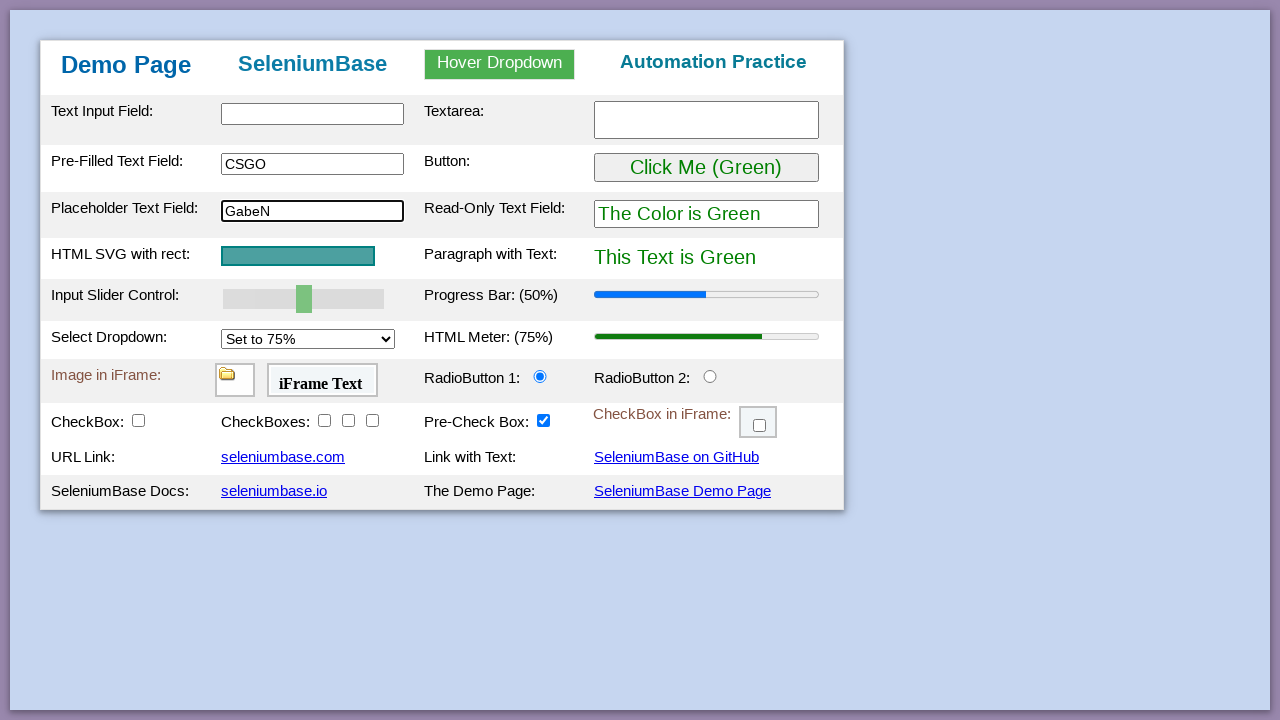

Waited for 2 seconds to observe results
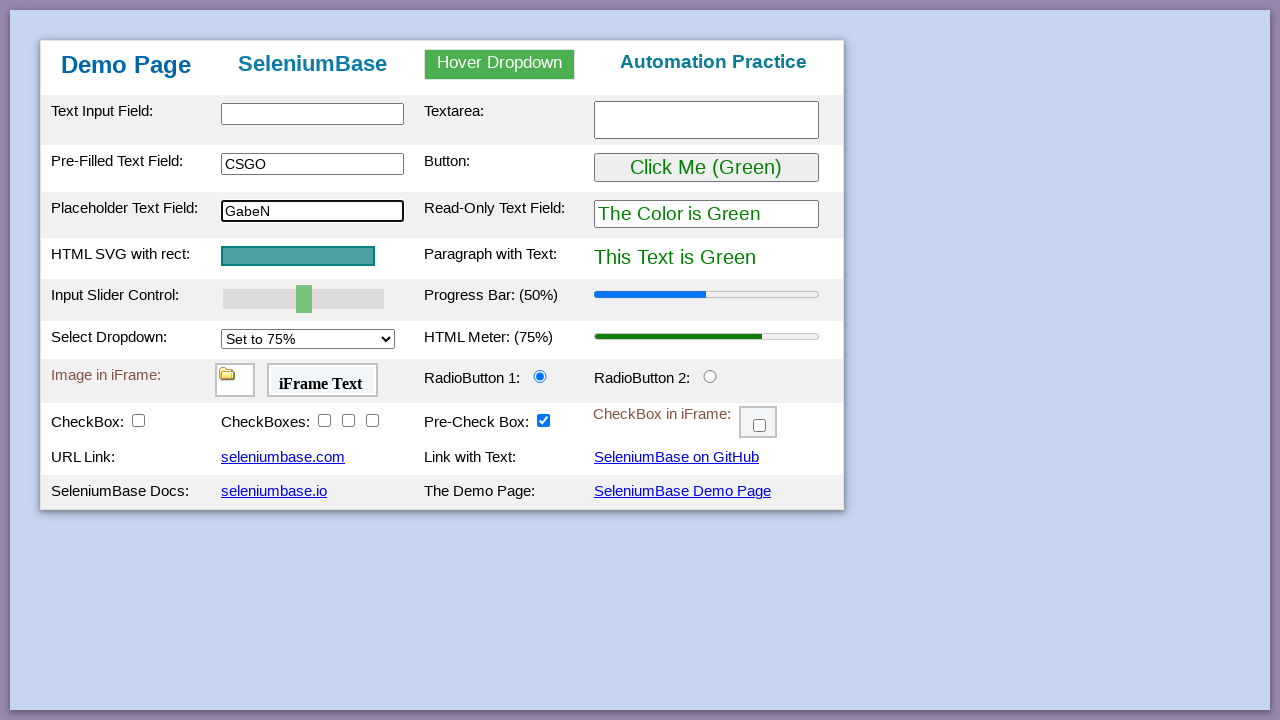

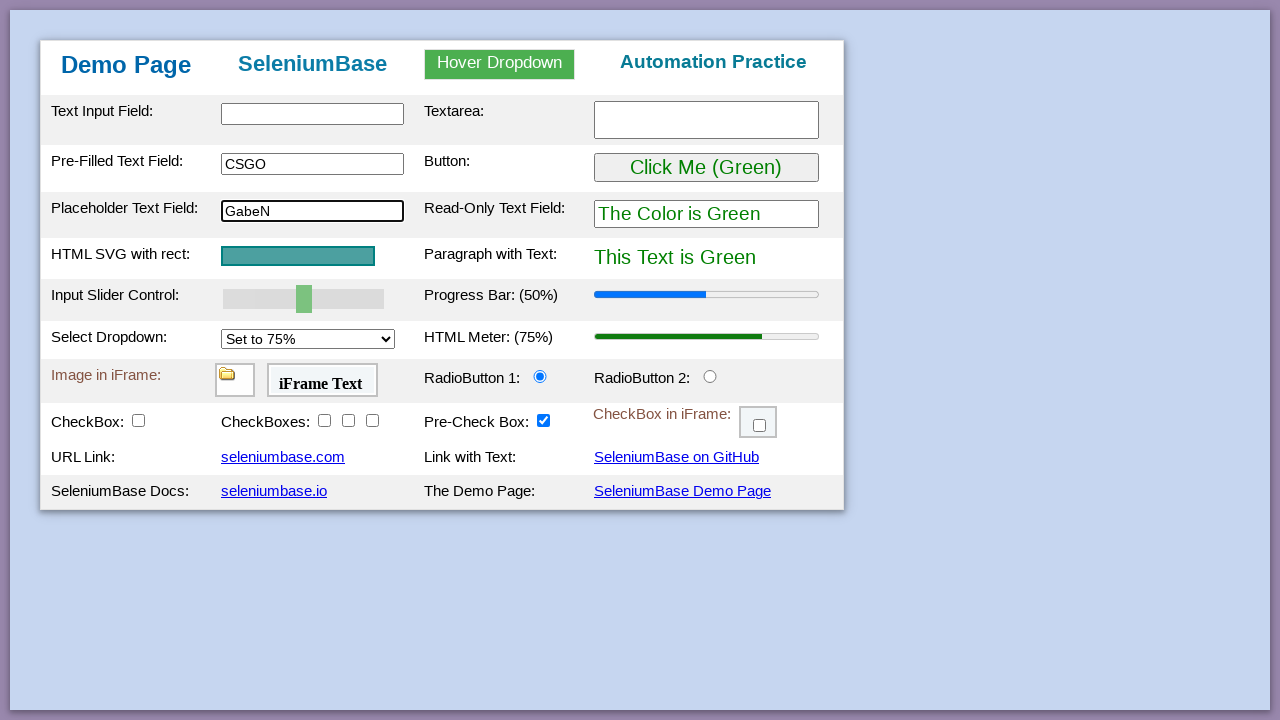